Tests working with multiple browser windows by clicking a link that opens a new window, then switching between the original and new windows to verify the correct window is focused by checking page titles.

Starting URL: http://the-internet.herokuapp.com/windows

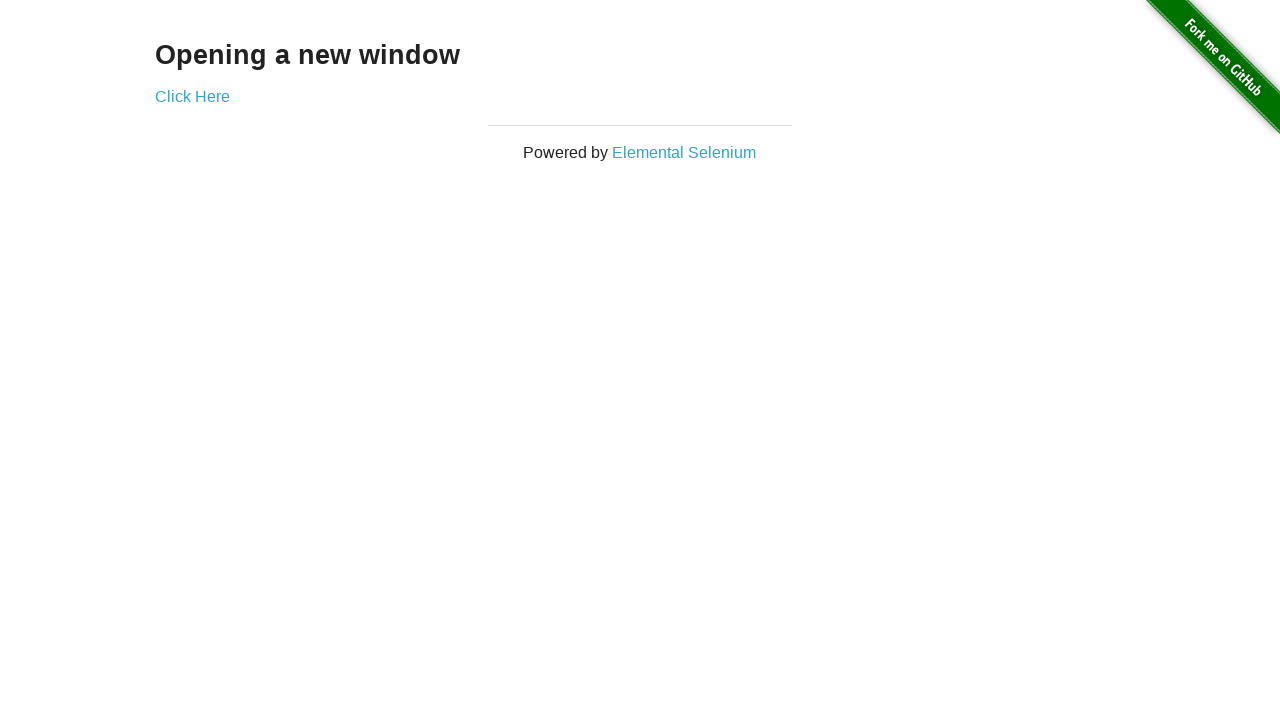

Clicked link that opens a new window at (192, 96) on .example a
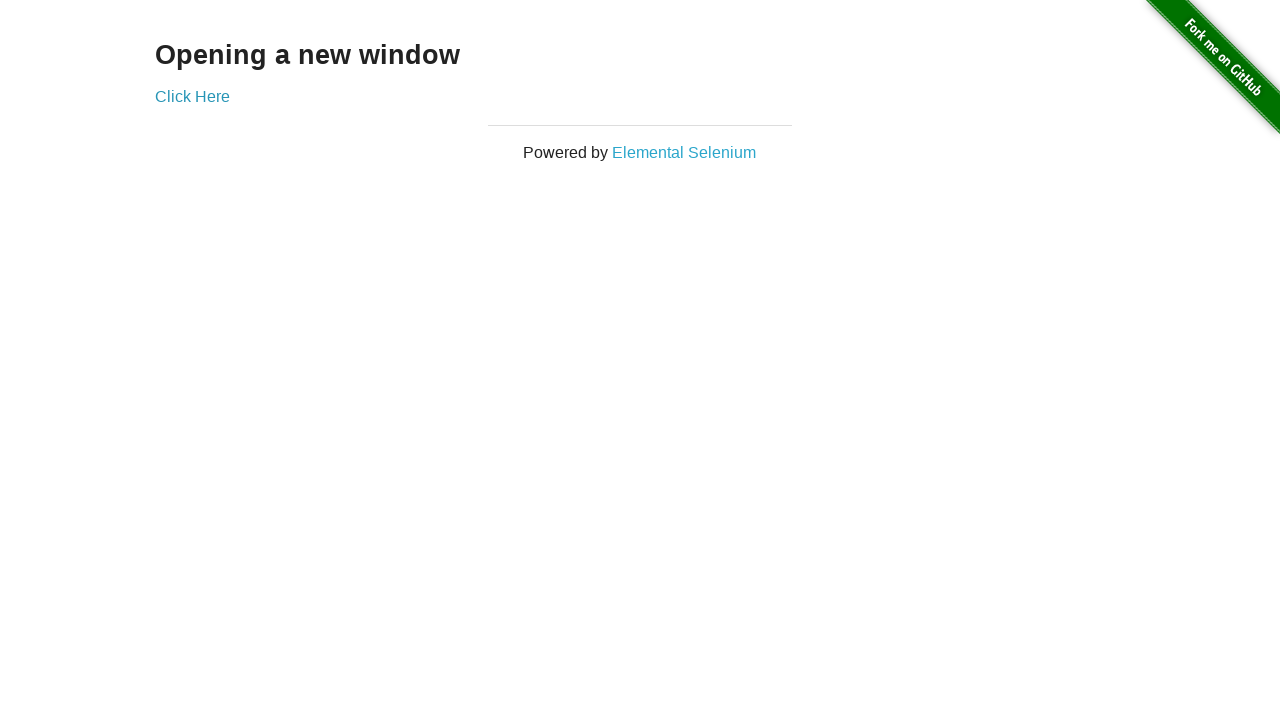

Captured new window/page object
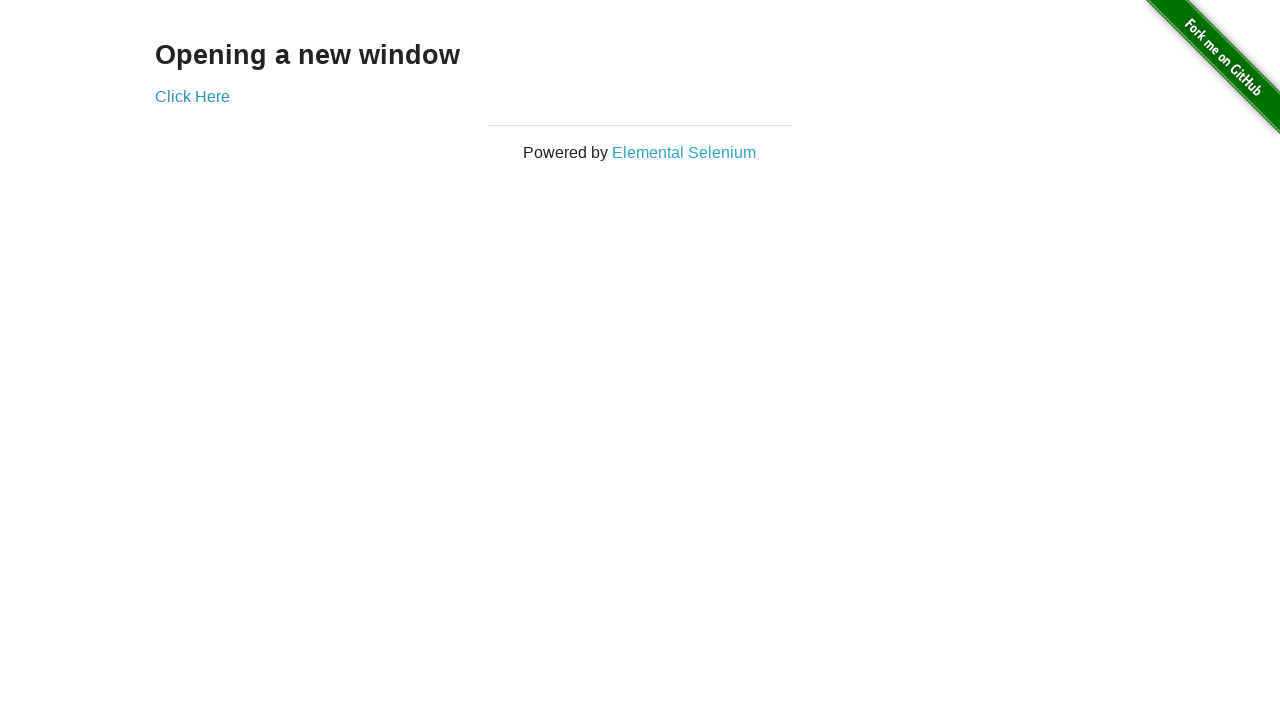

New page loaded completely
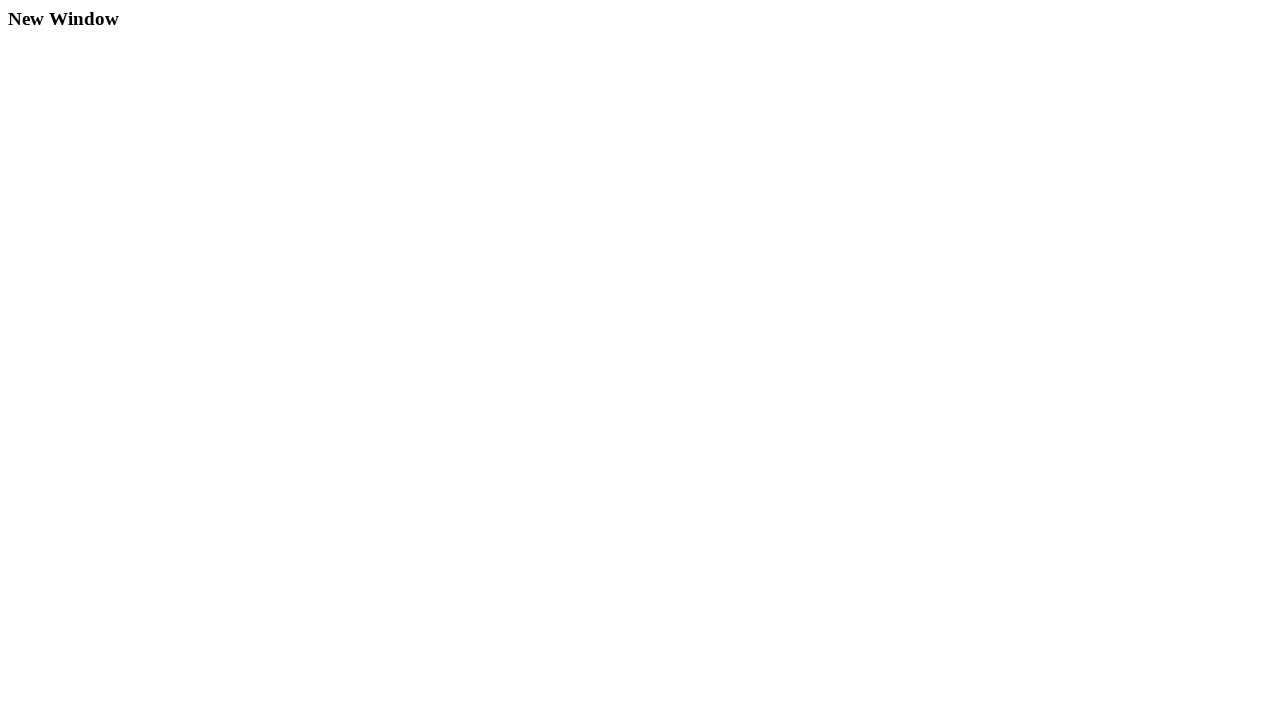

Verified original window title is not 'New Window'
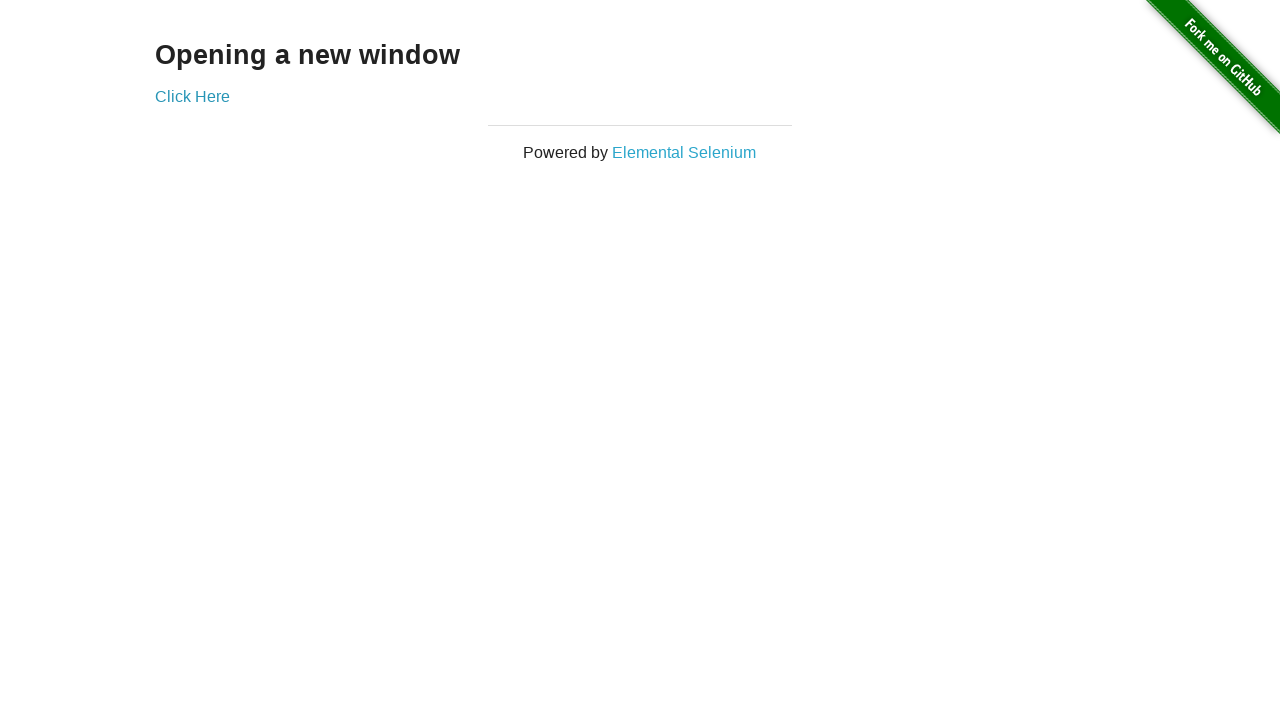

Verified new window title is 'New Window'
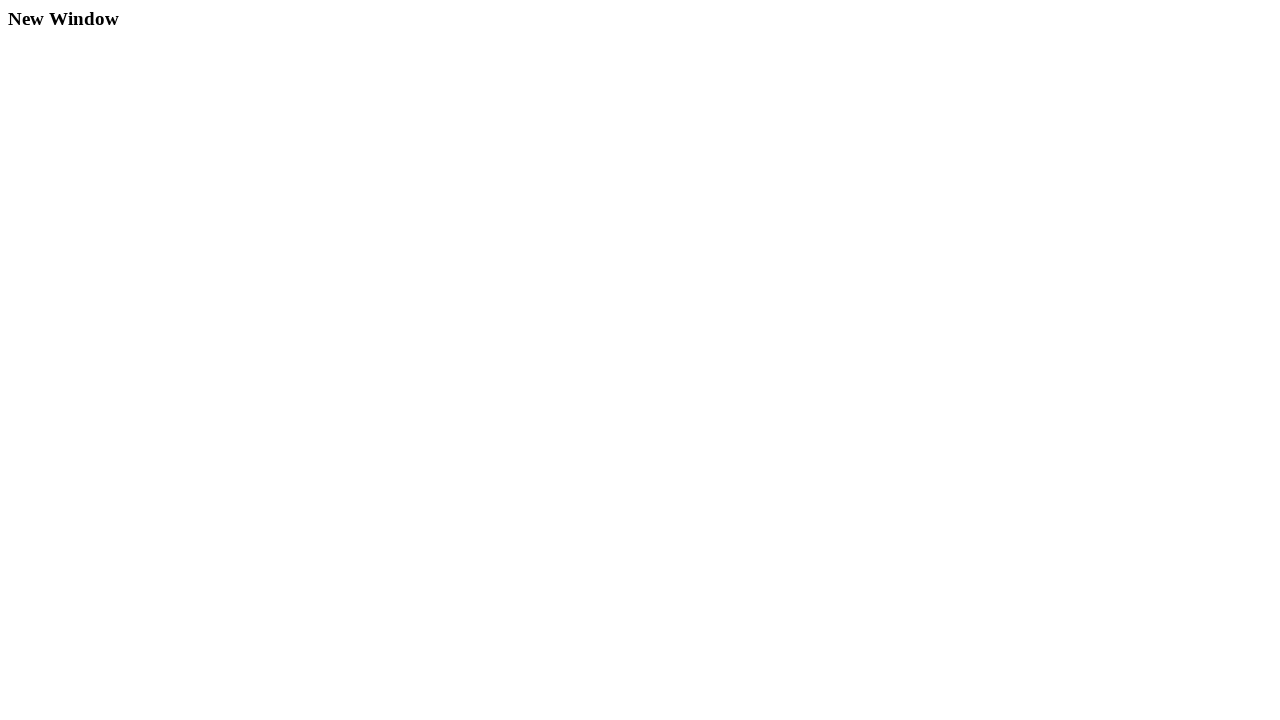

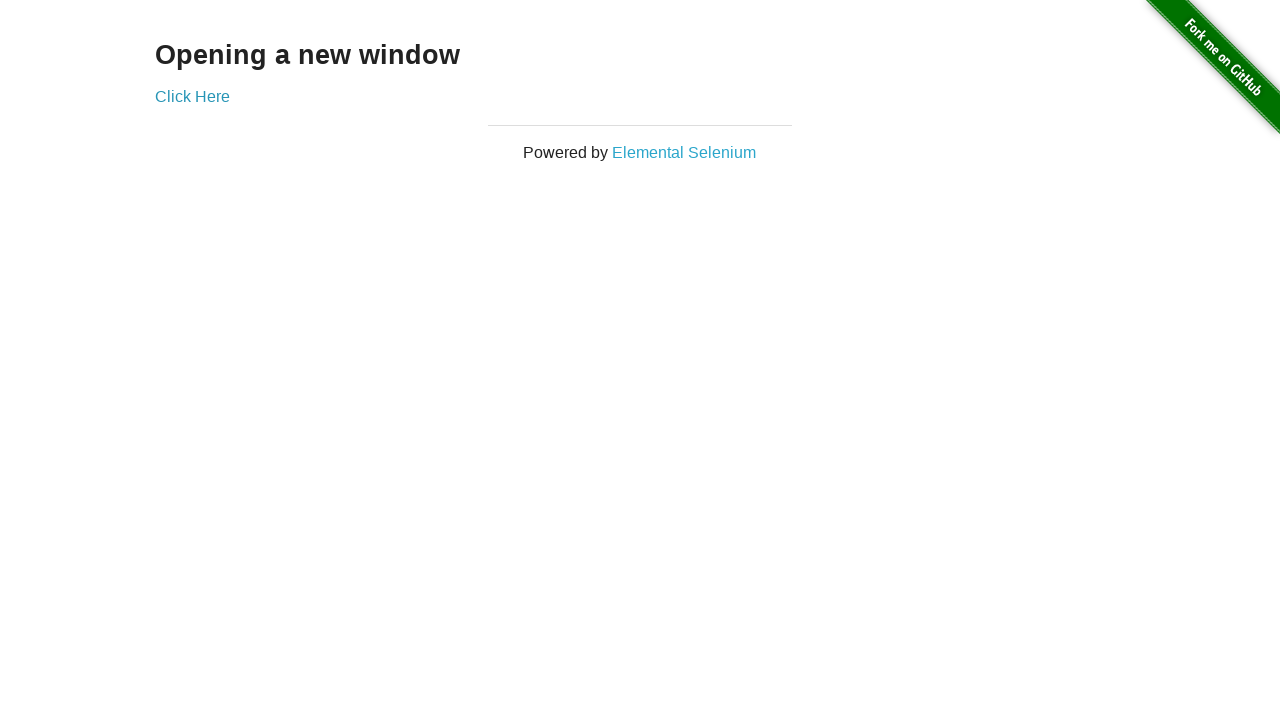